Tests un-marking items as complete by checking then unchecking a todo item

Starting URL: https://demo.playwright.dev/todomvc

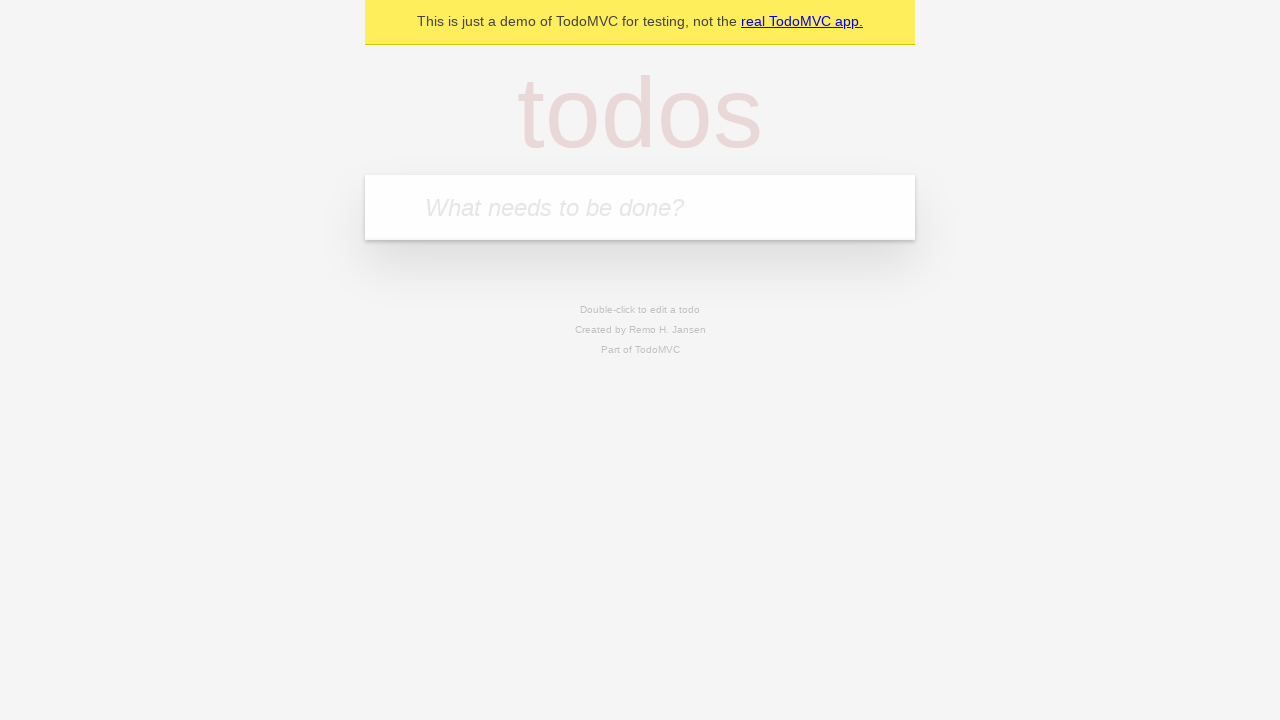

Filled todo input with 'buy some cheese' on internal:attr=[placeholder="What needs to be done?"i]
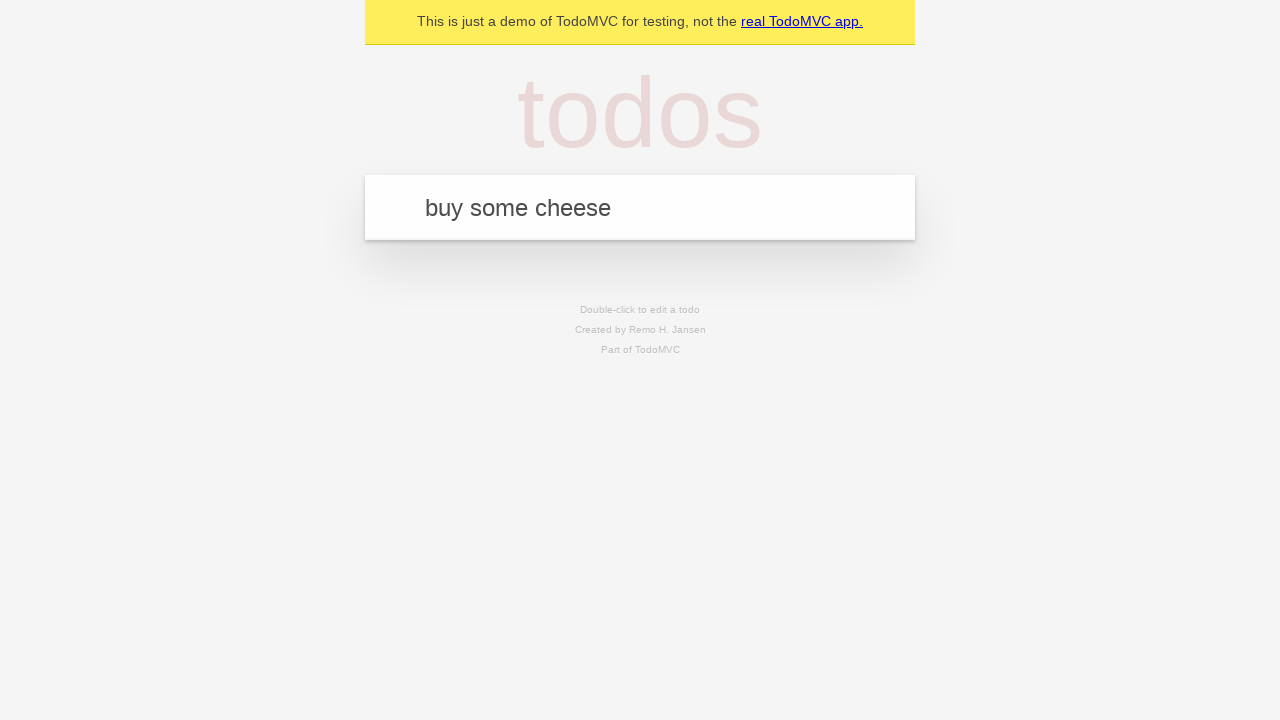

Pressed Enter to create todo 'buy some cheese' on internal:attr=[placeholder="What needs to be done?"i]
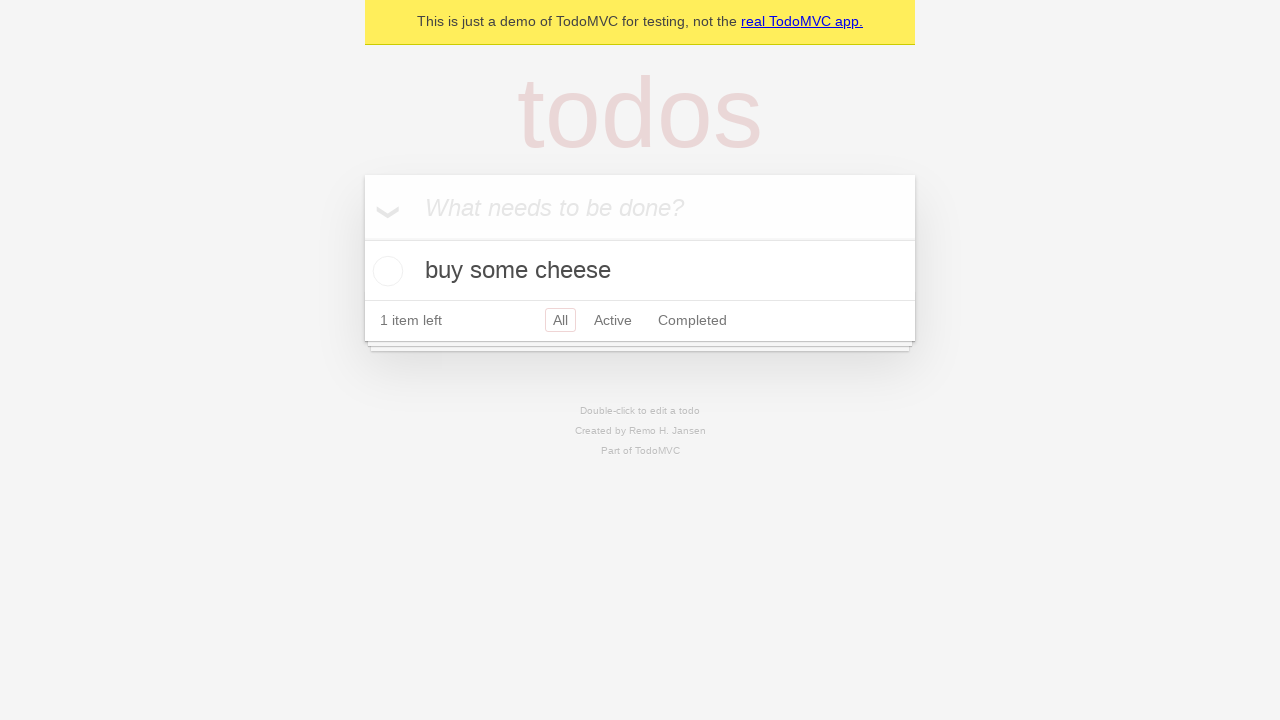

Filled todo input with 'feed the cat' on internal:attr=[placeholder="What needs to be done?"i]
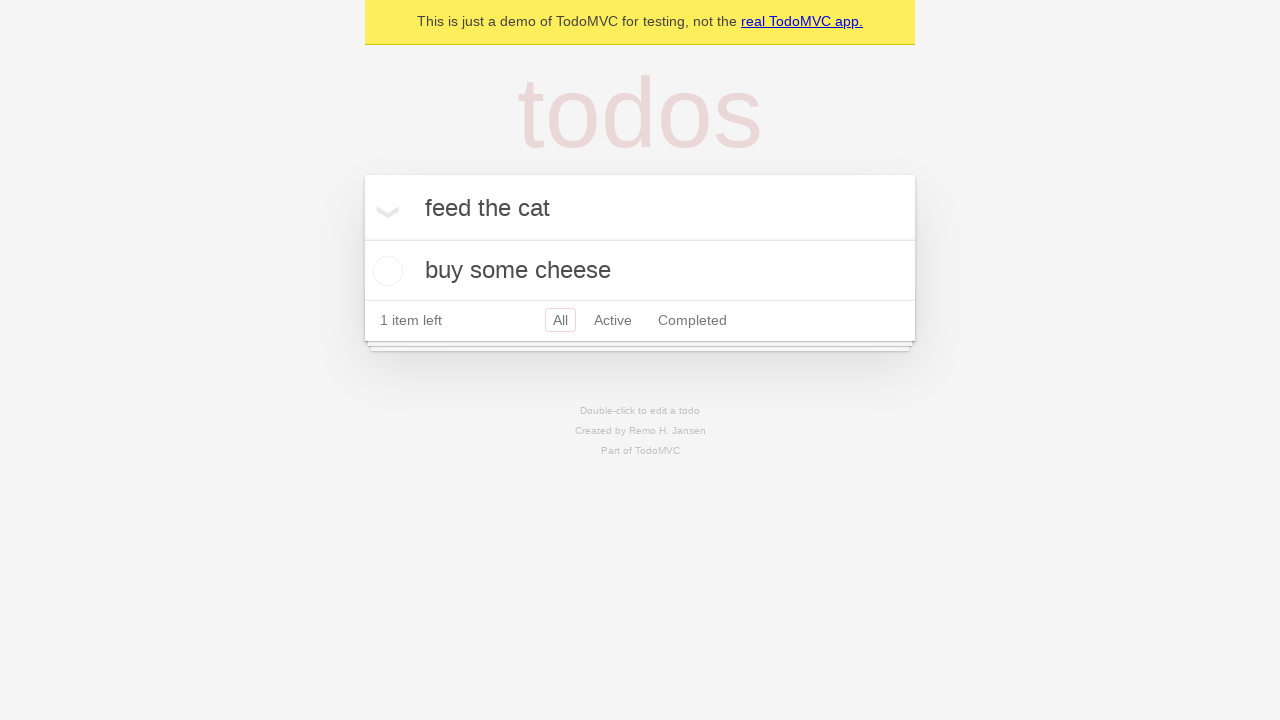

Pressed Enter to create todo 'feed the cat' on internal:attr=[placeholder="What needs to be done?"i]
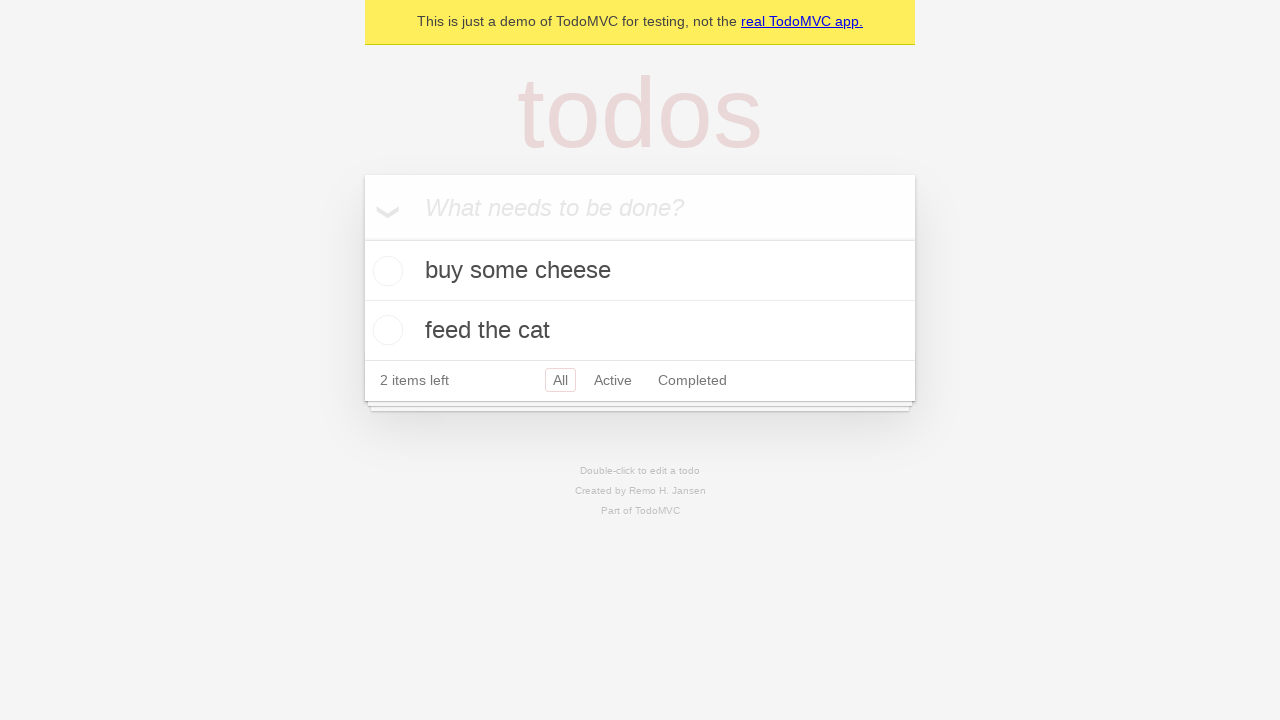

Waited for 2 todo items to be created
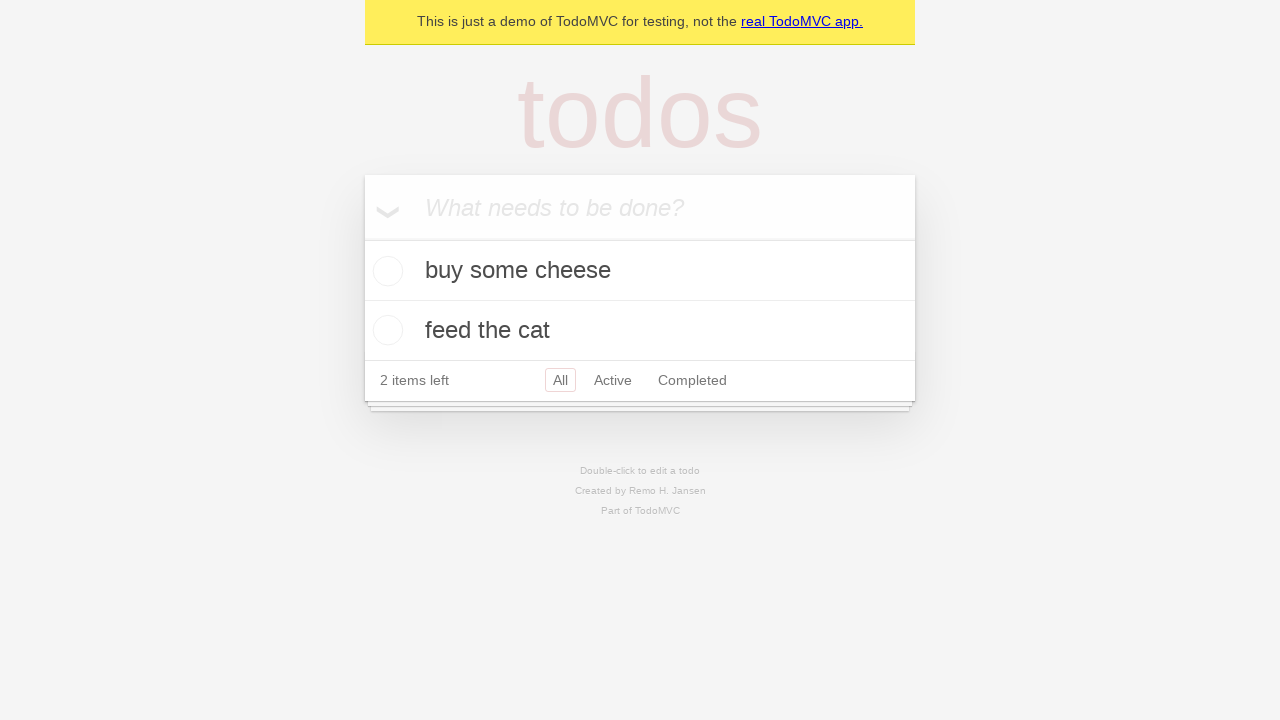

Located first todo item
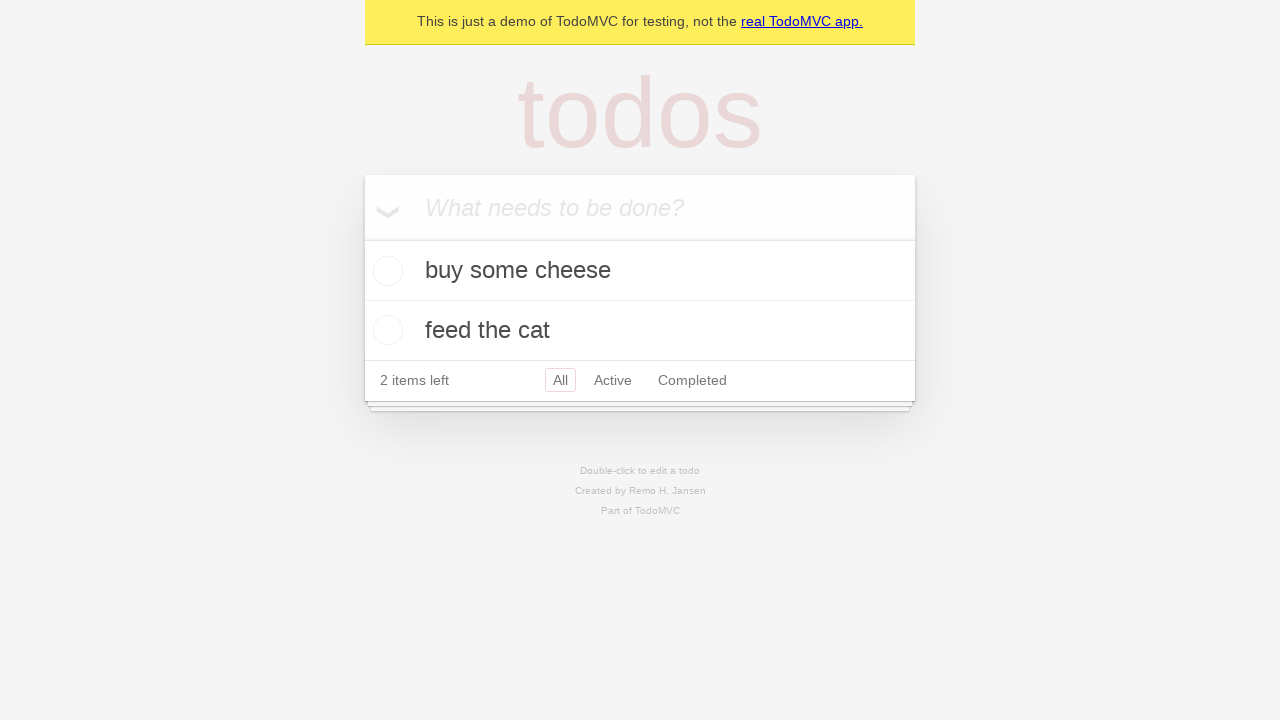

Located checkbox for first todo item
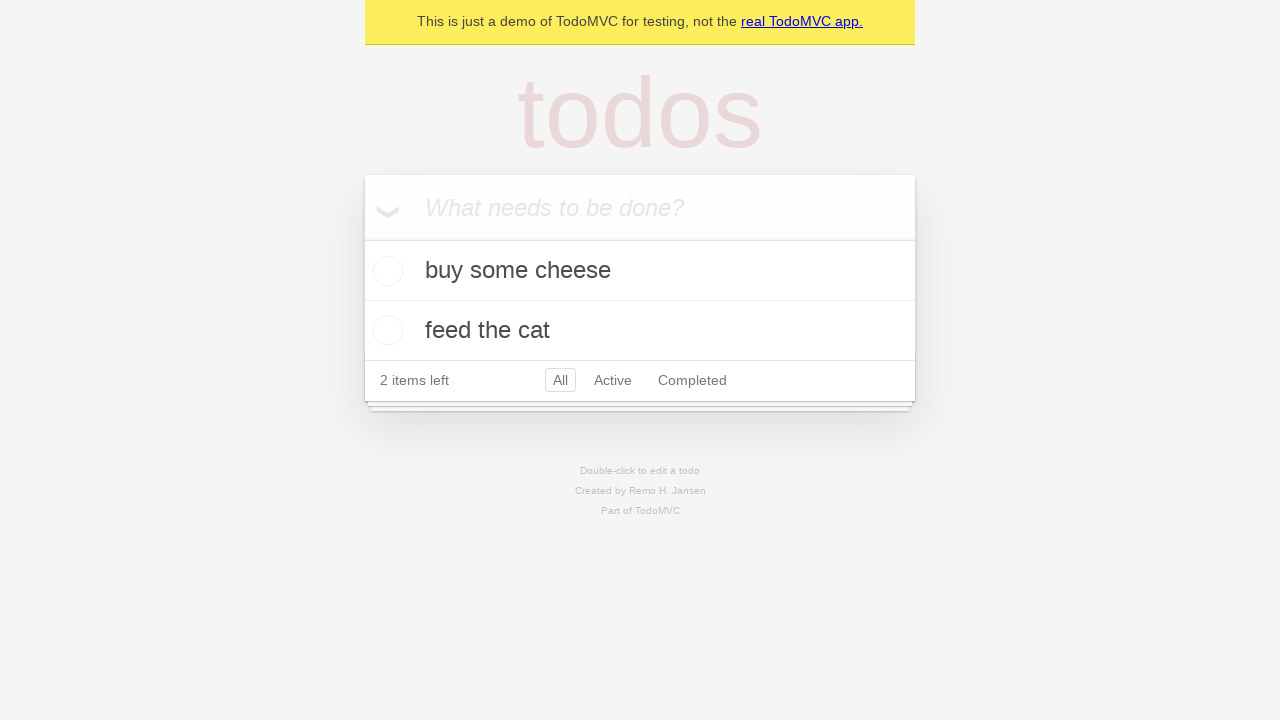

Checked the first todo item at (385, 271) on internal:testid=[data-testid="todo-item"s] >> nth=0 >> internal:role=checkbox
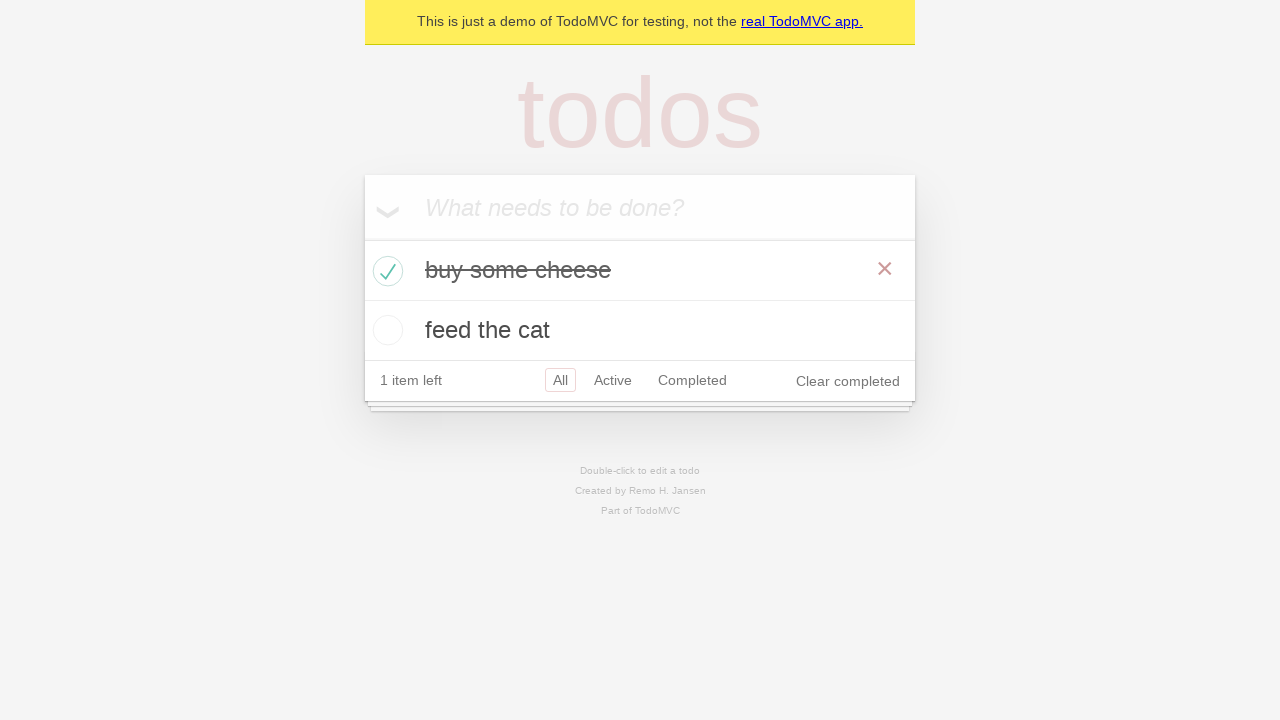

Unchecked the first todo item at (385, 271) on internal:testid=[data-testid="todo-item"s] >> nth=0 >> internal:role=checkbox
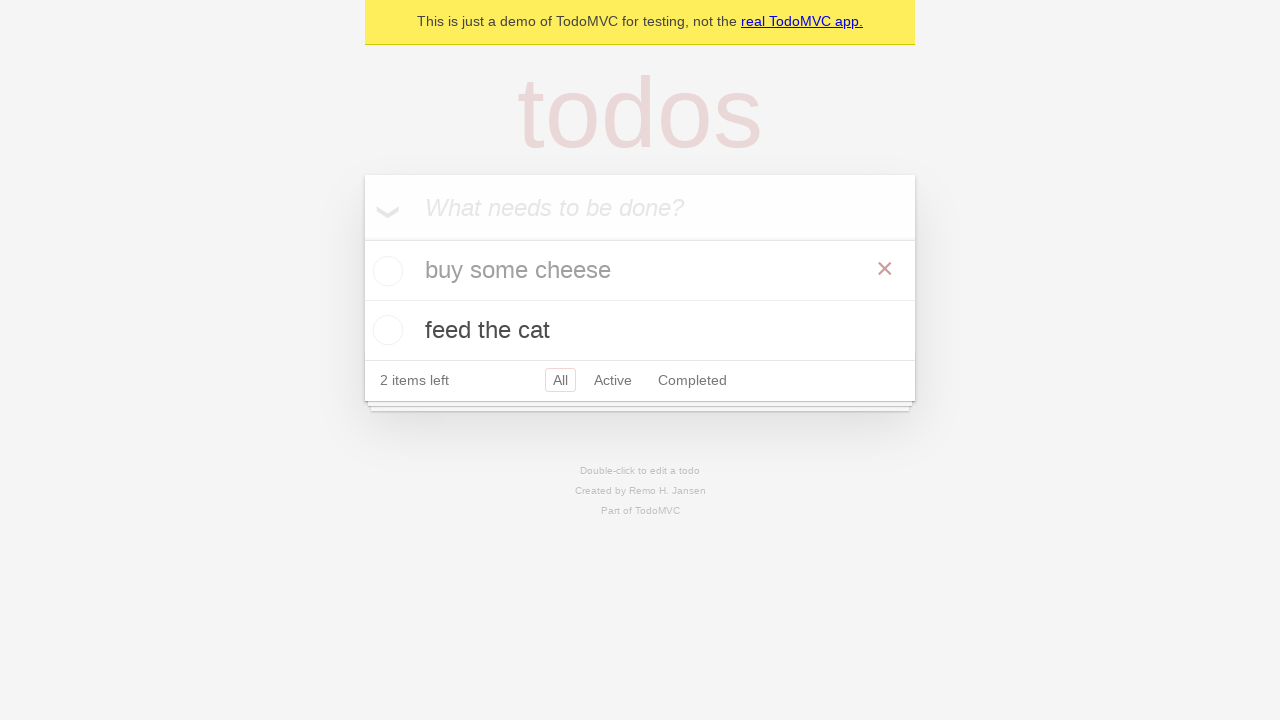

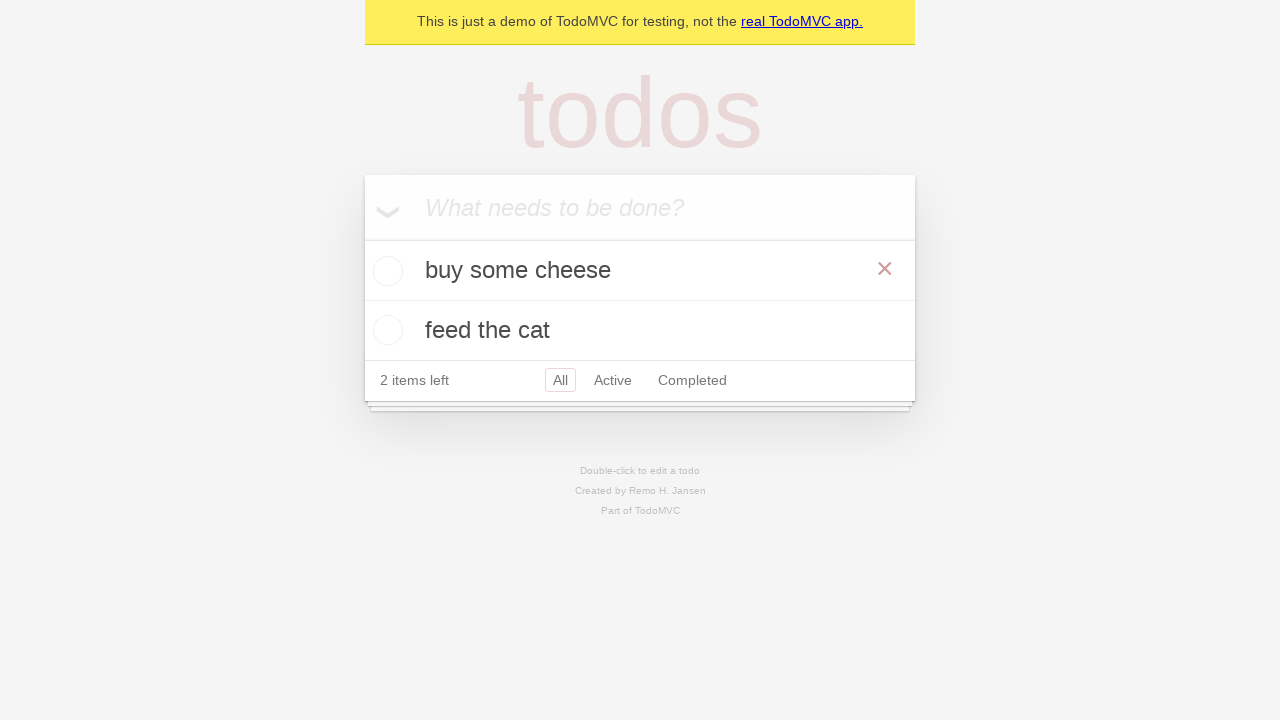